Tests resizing an element diagonally by dragging its bottom-right corner

Starting URL: https://seleniumui.moderntester.pl/resizable.php

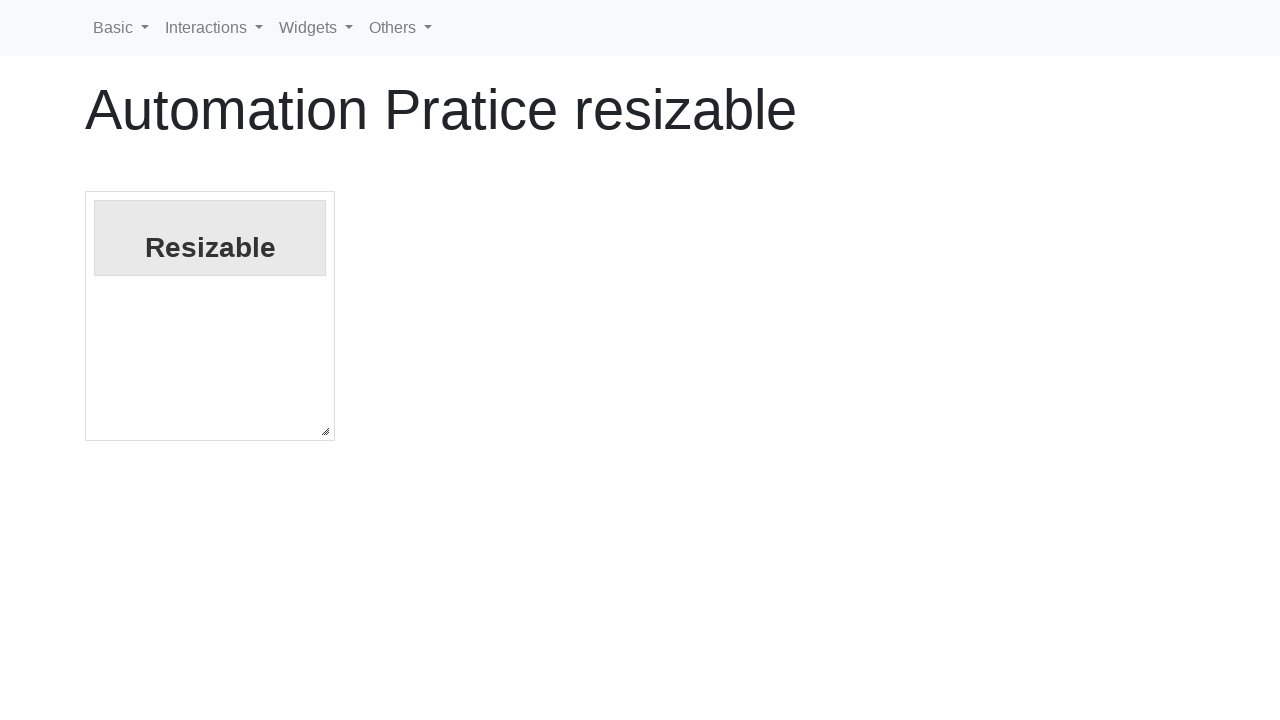

Navigated to resizable element test page
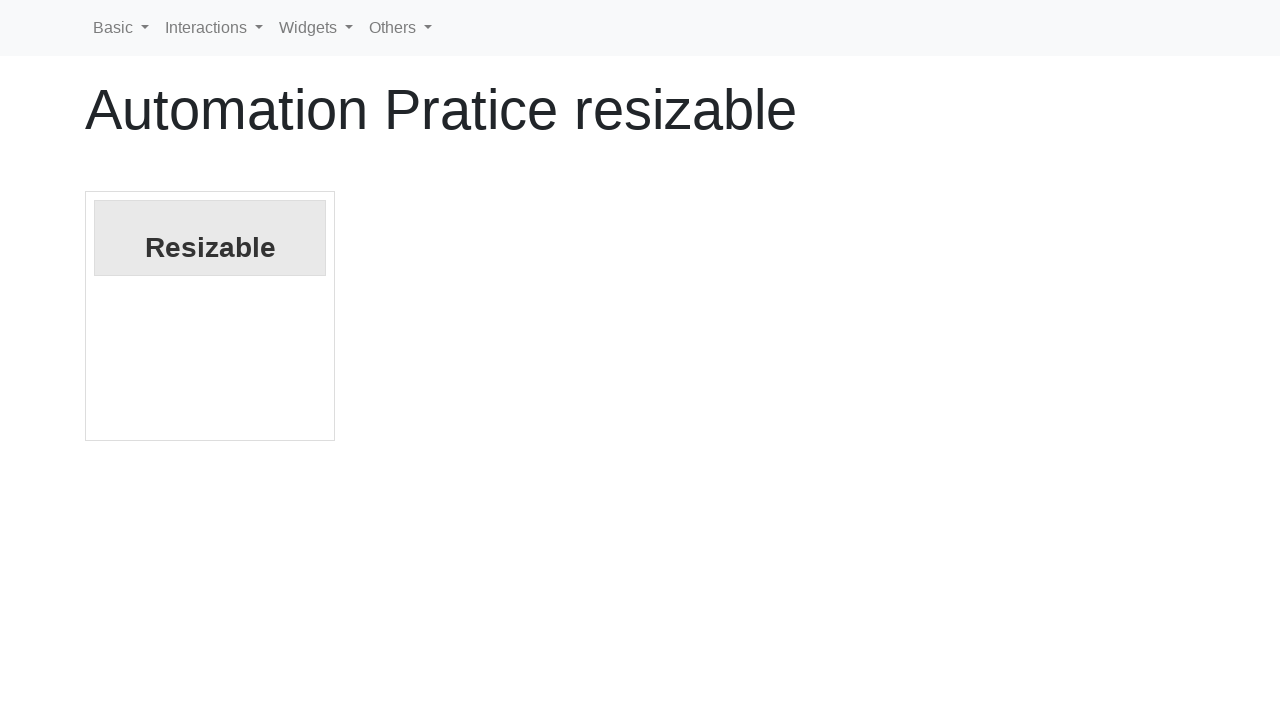

Located bottom-right corner handle of resizable element
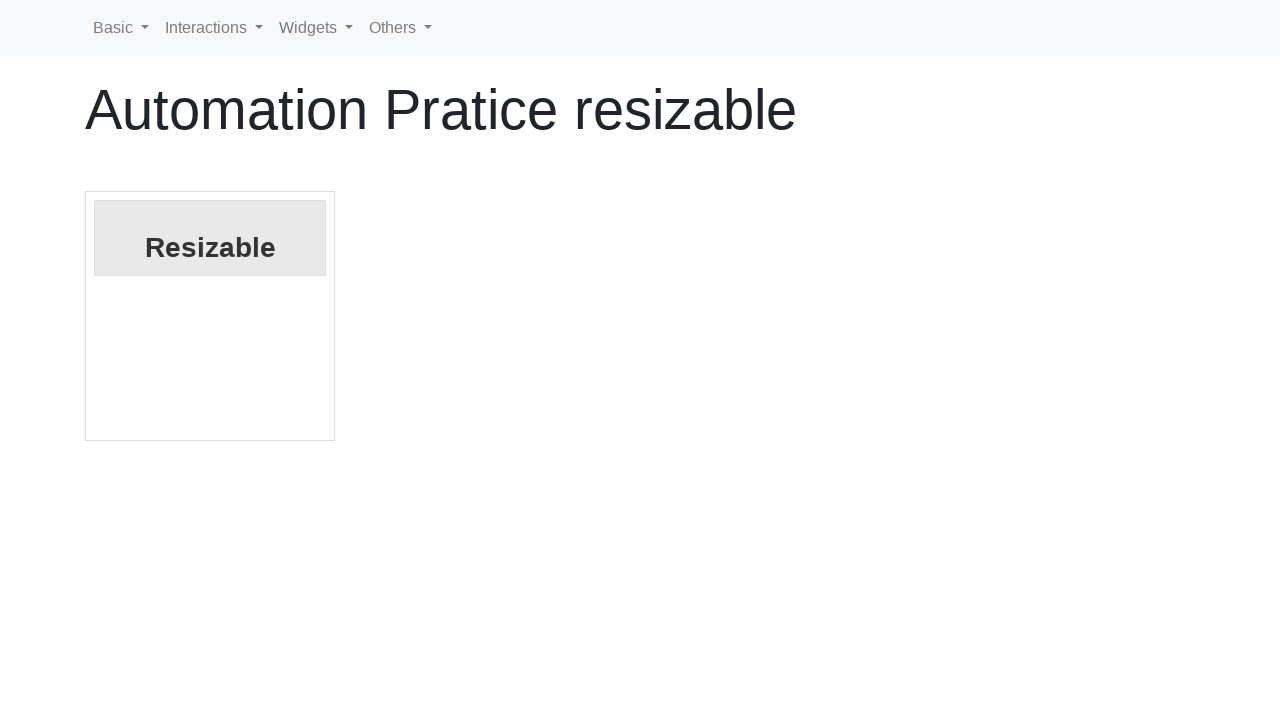

Dragged bottom-right corner handle diagonally to resize element at (327, 433)
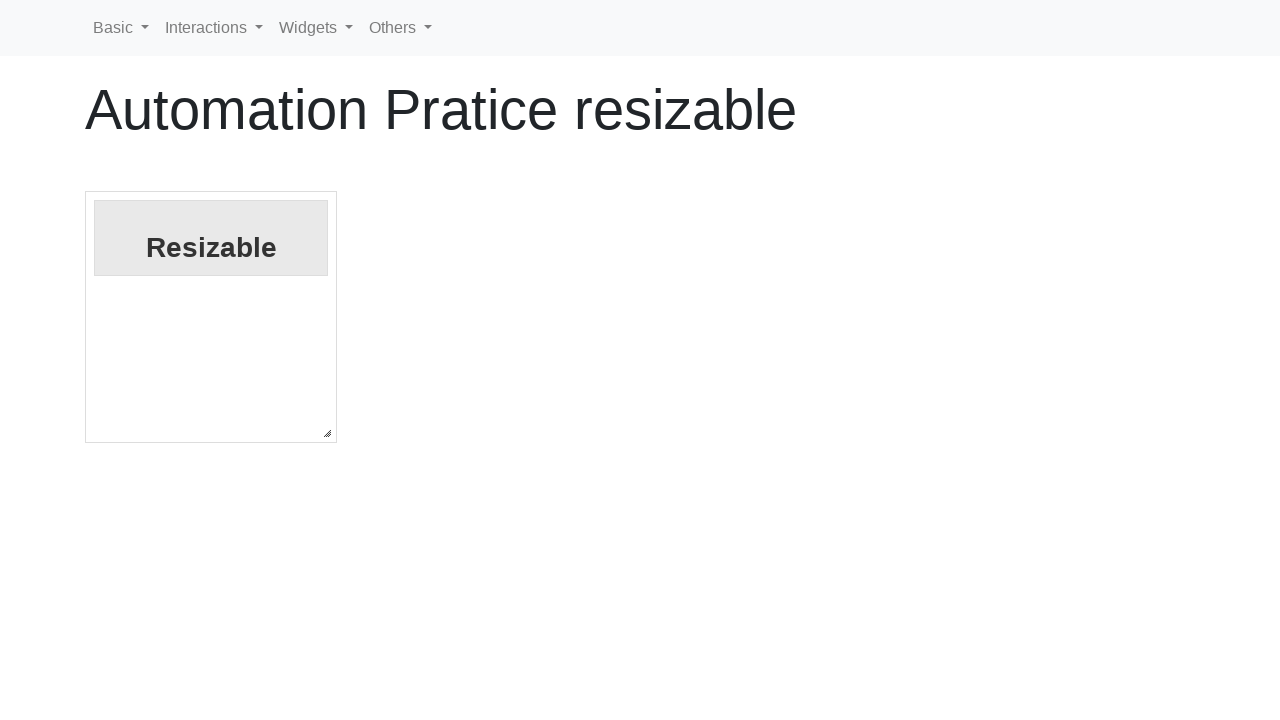

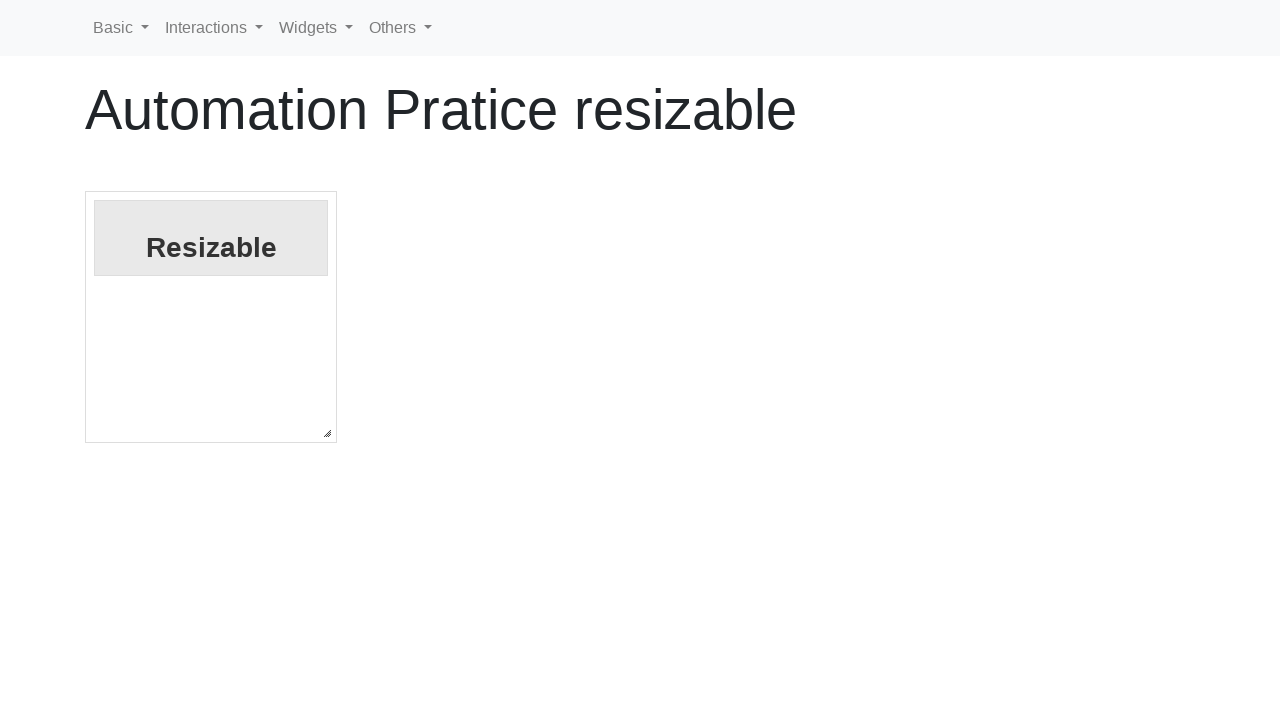